Tests drag and drop functionality on jQuery UI demo page by dragging an element from source to target location

Starting URL: https://jqueryui.com/

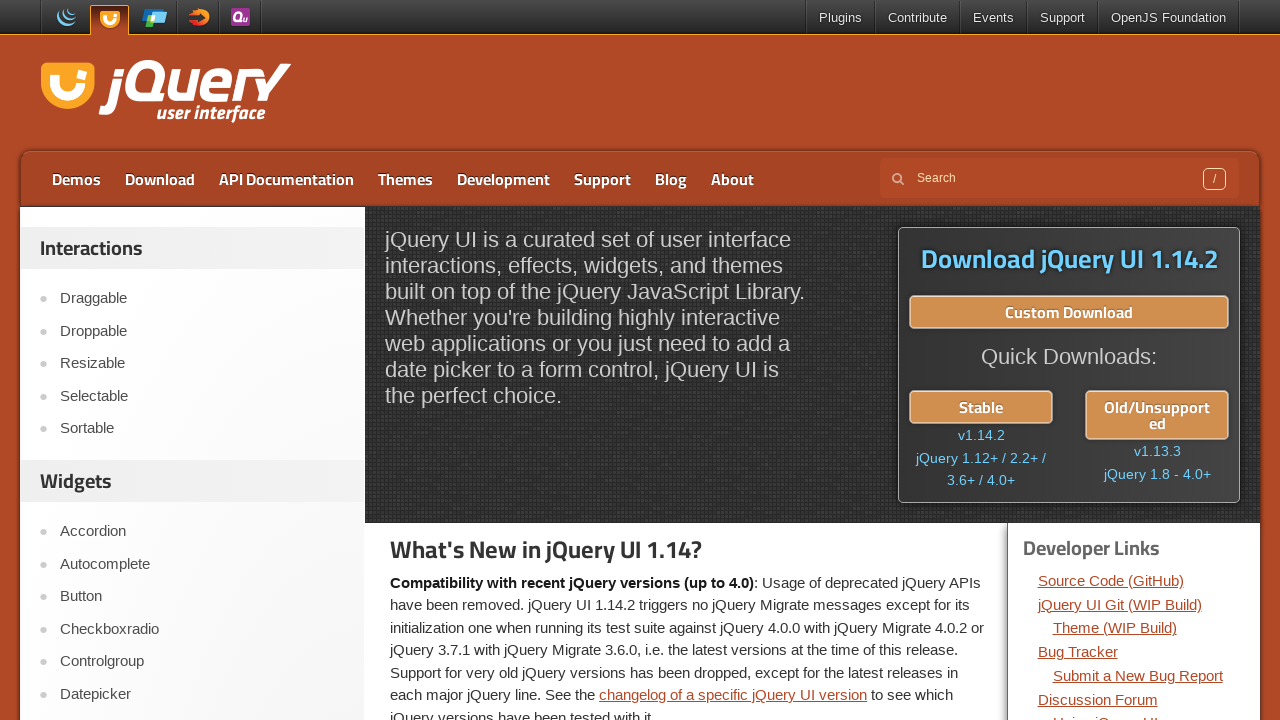

Clicked on Droppable link at (202, 331) on text=Droppable
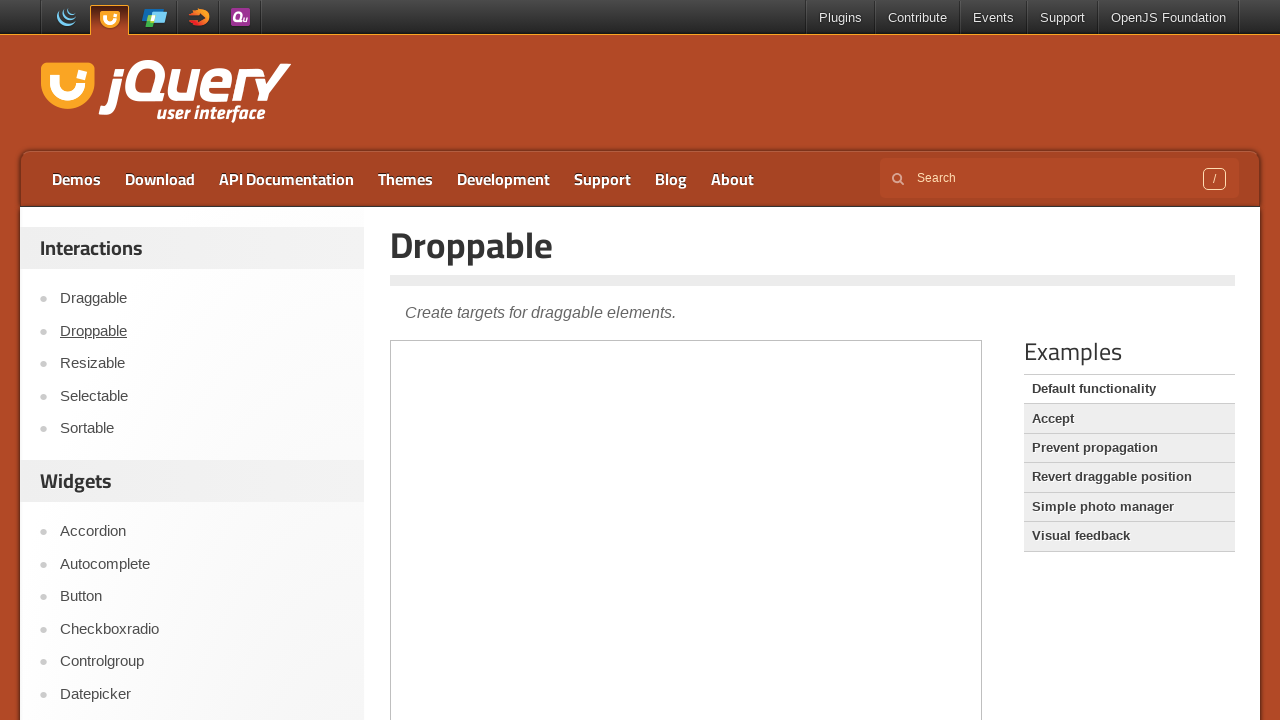

Located demo iframe
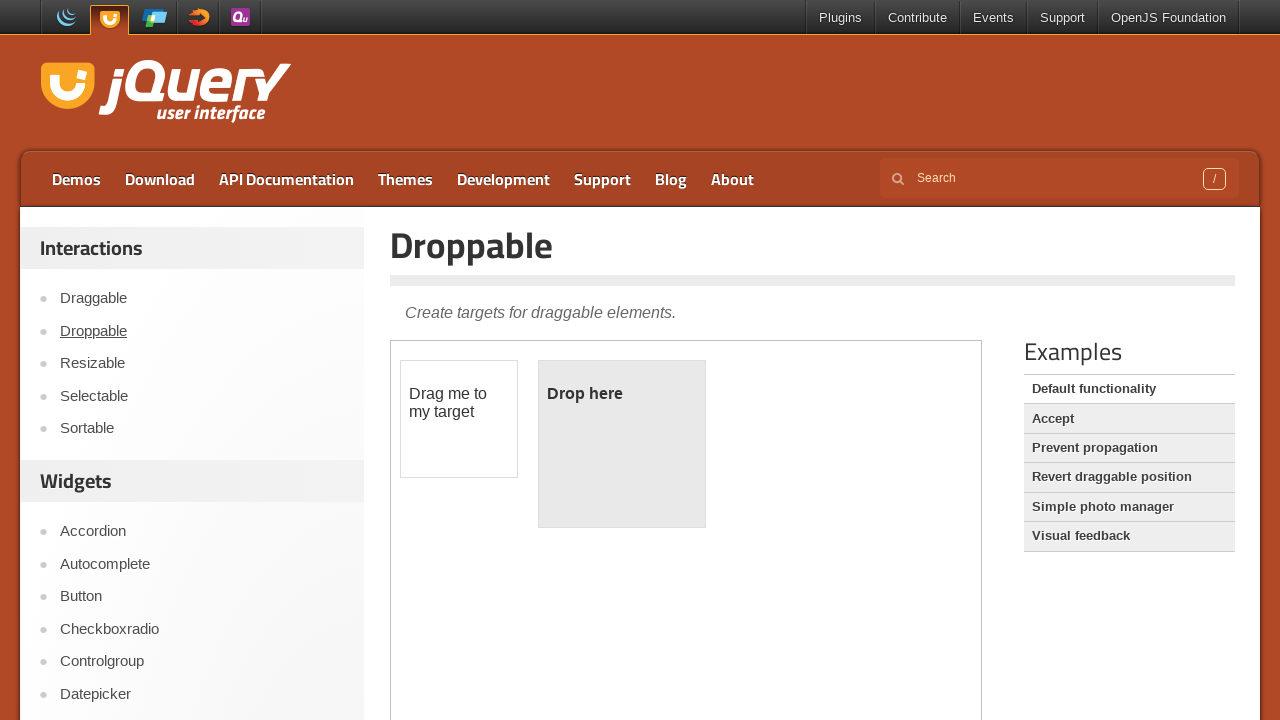

Dragged draggable element to droppable target at (622, 444)
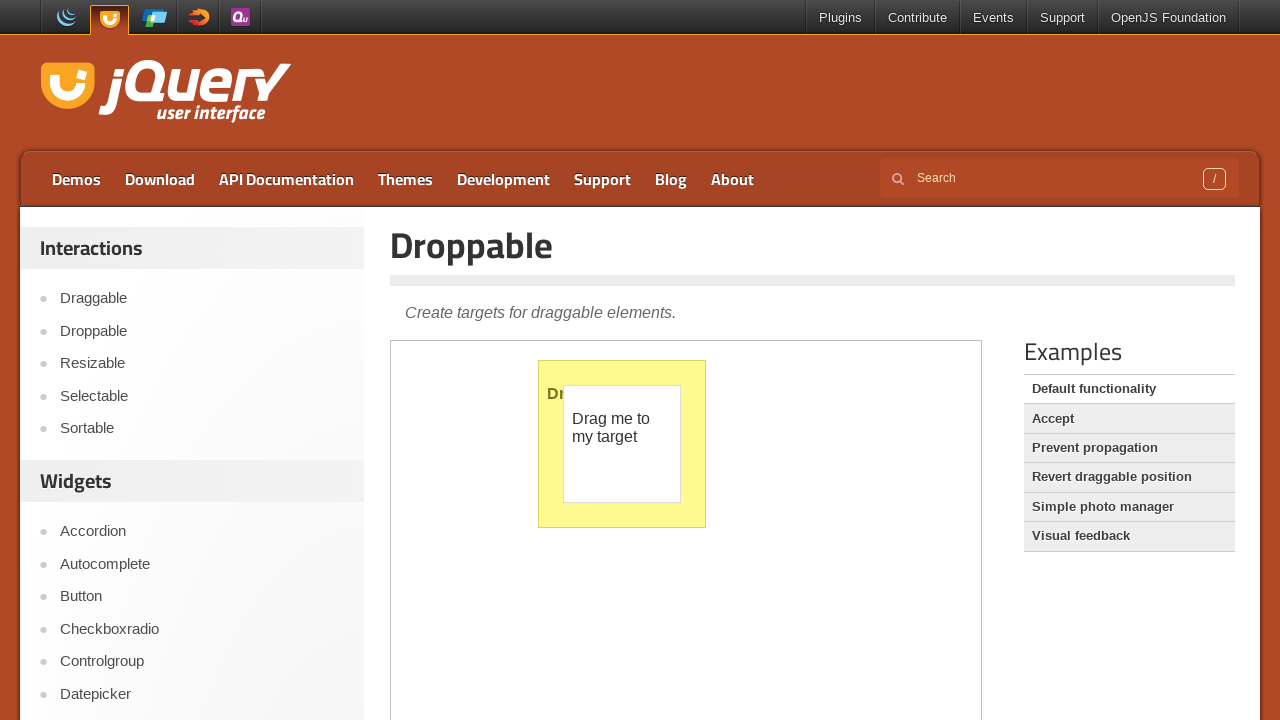

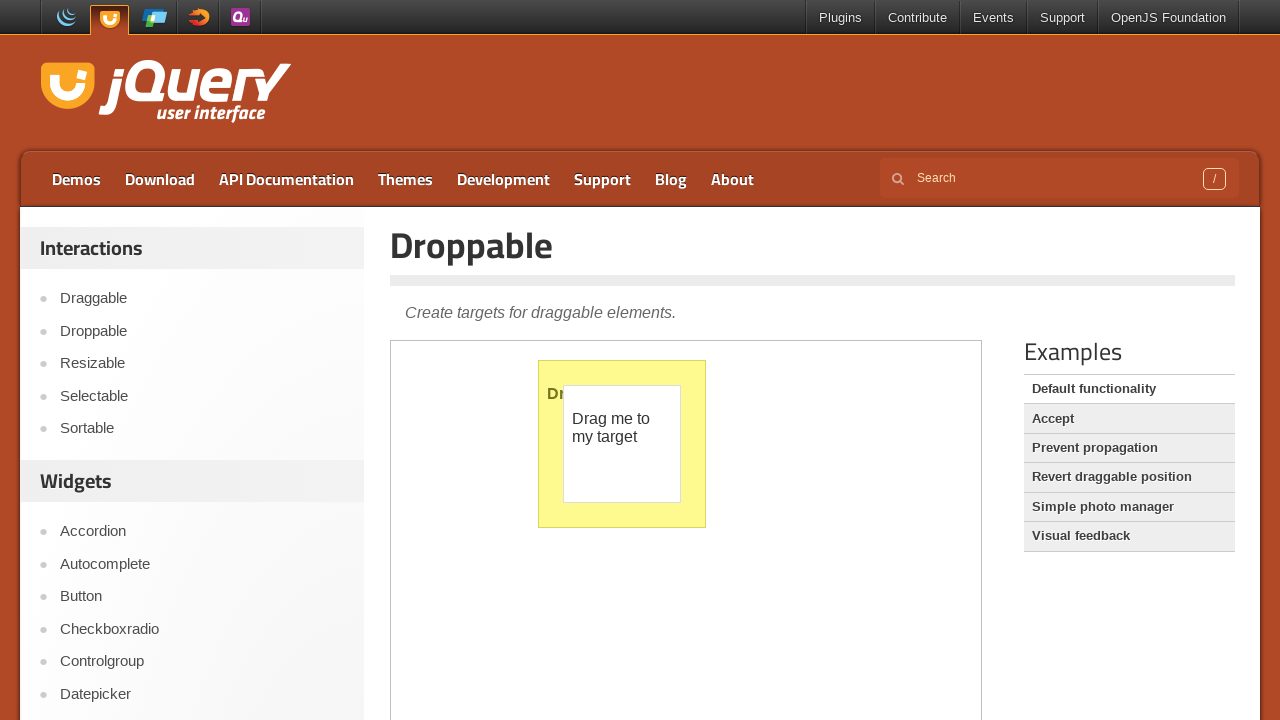